Tests sorting the Due column in ascending order by clicking the column header and verifying the values are sorted from lowest to highest

Starting URL: http://the-internet.herokuapp.com/tables

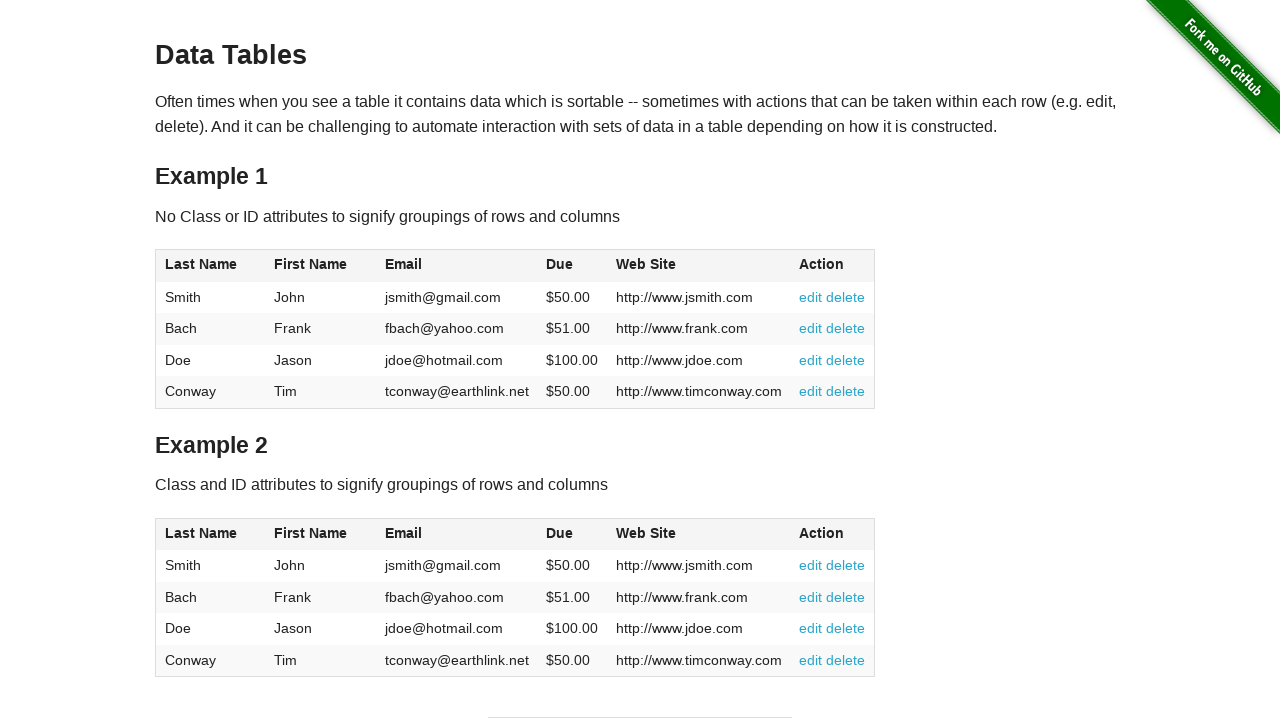

Clicked Due column header to sort ascending at (572, 266) on #table1 thead tr th:nth-of-type(4)
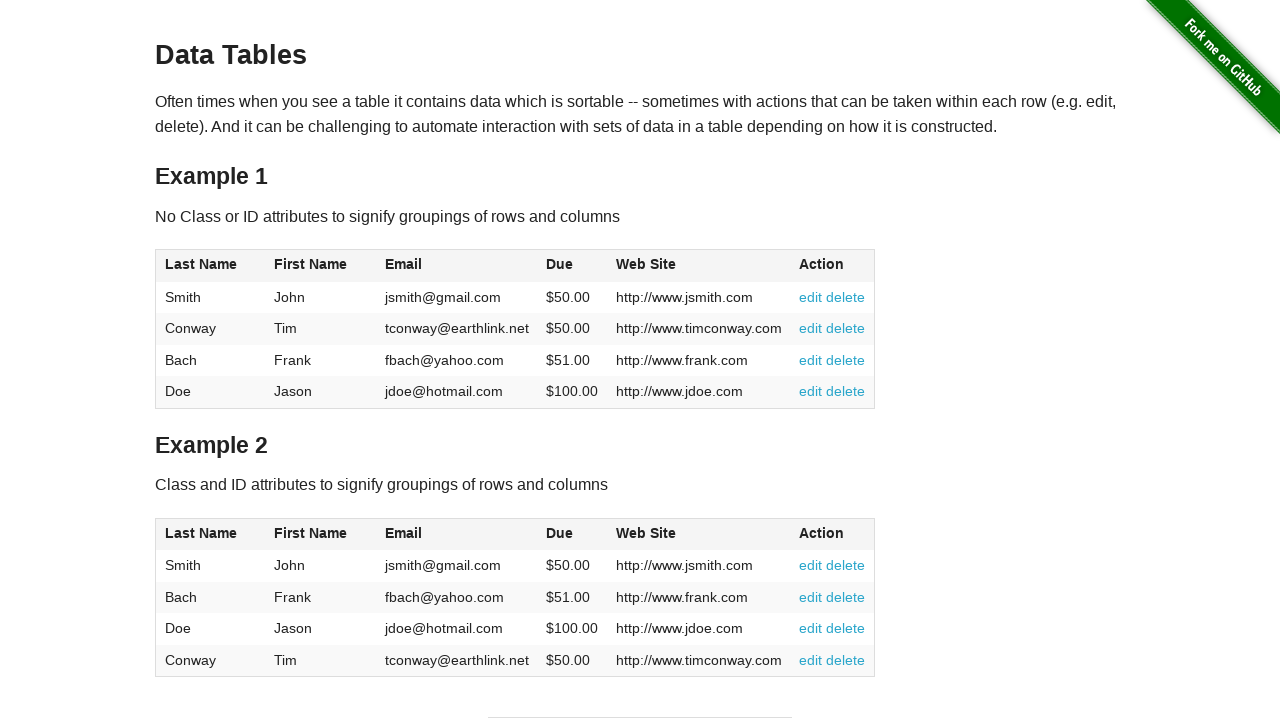

Table Due column cells loaded
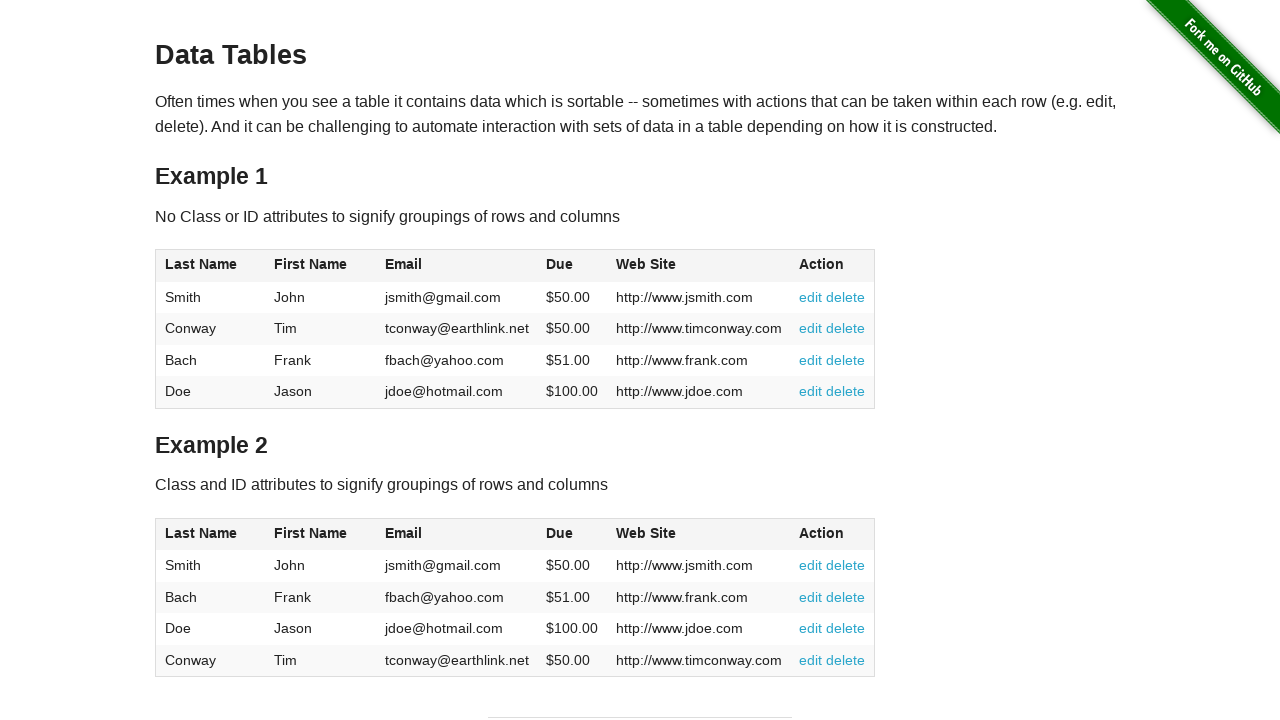

Retrieved all Due column values
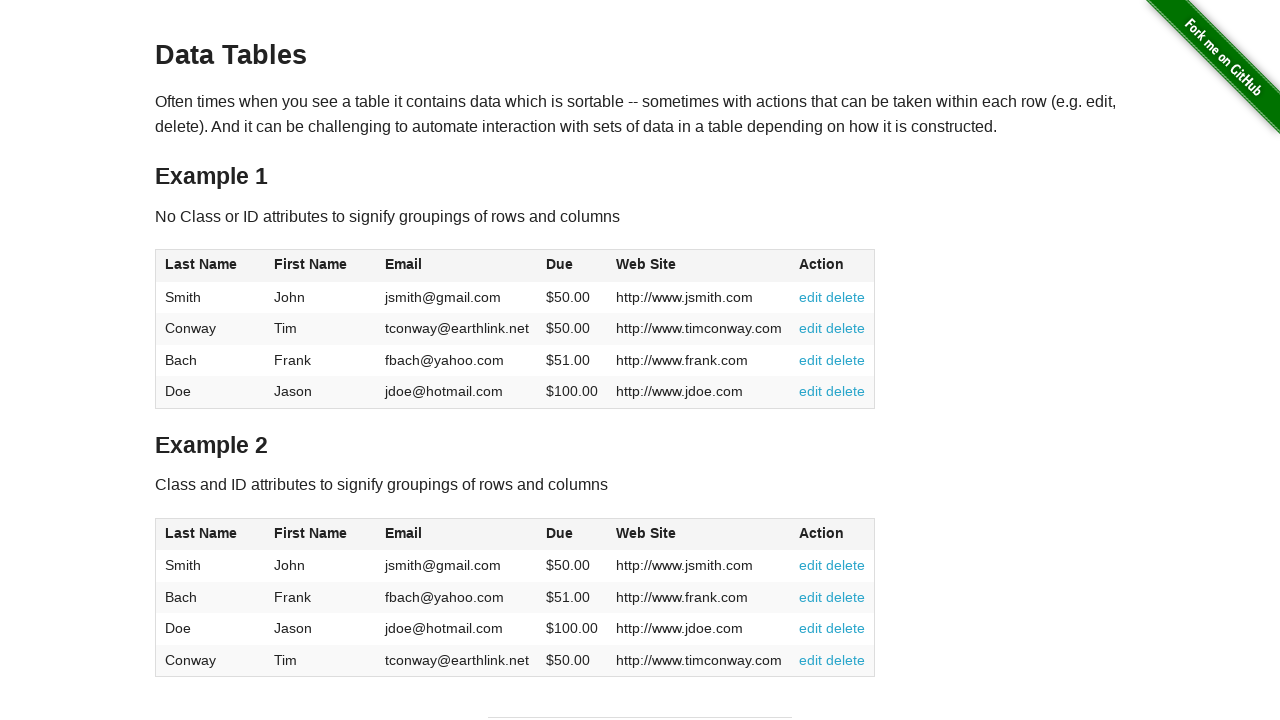

Parsed due values: [50.0, 50.0, 51.0, 100.0]
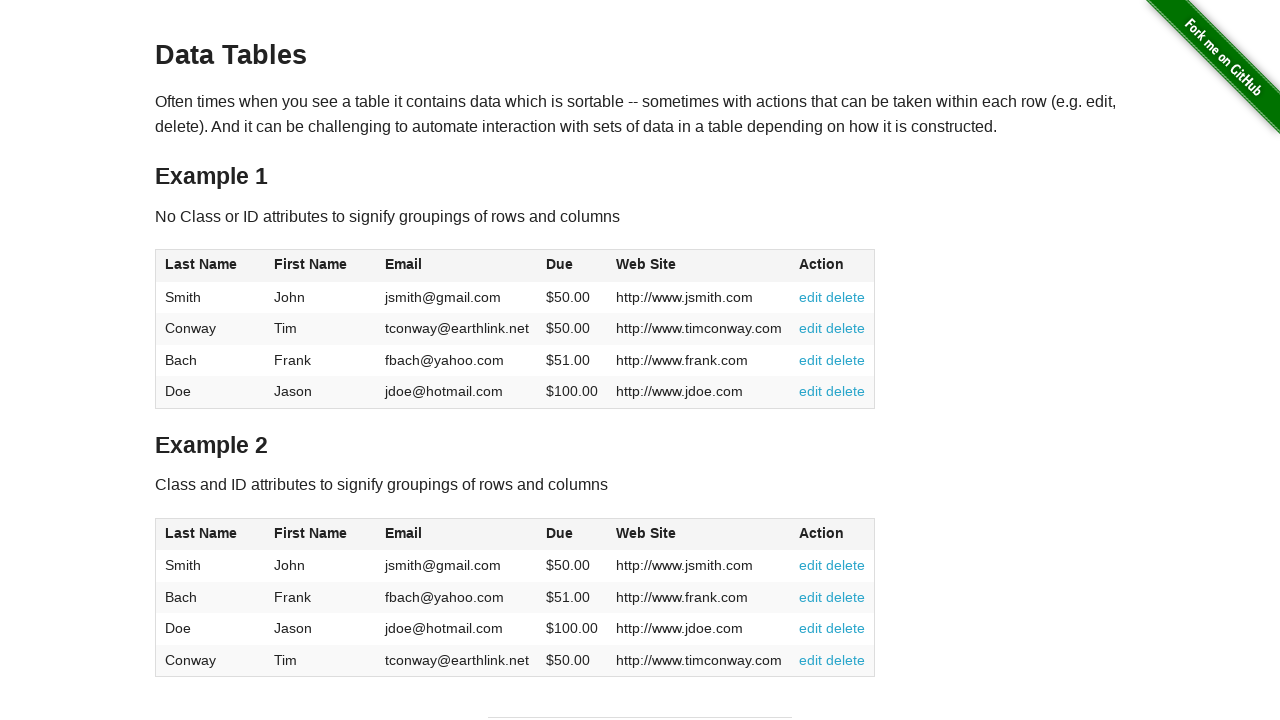

Verified Due values at position 0 and 1 are in ascending order: 50.0 <= 50.0
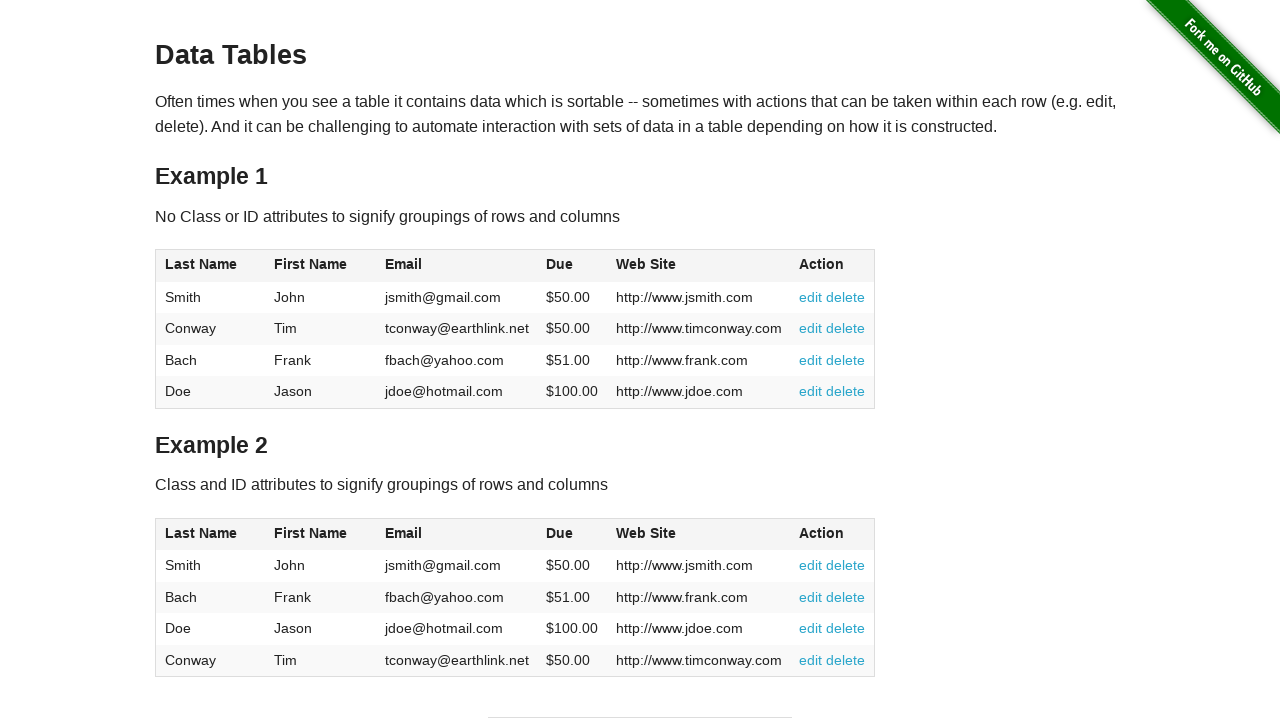

Verified Due values at position 1 and 2 are in ascending order: 50.0 <= 51.0
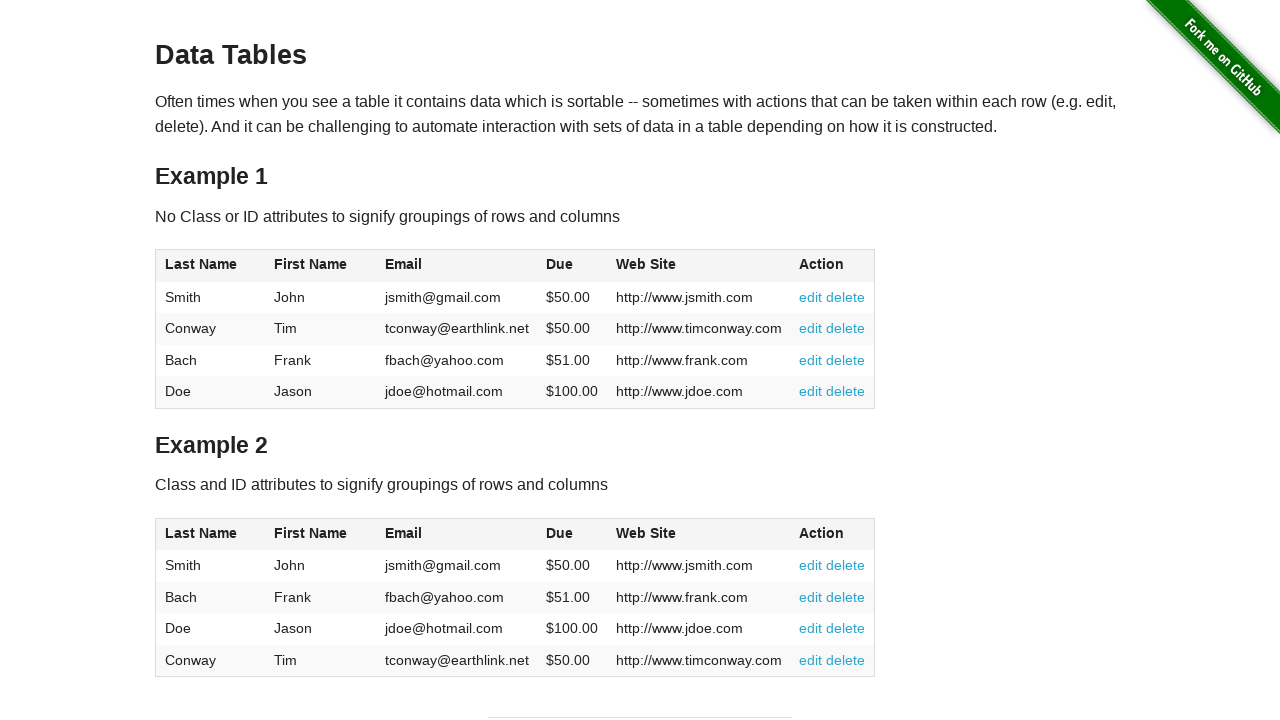

Verified Due values at position 2 and 3 are in ascending order: 51.0 <= 100.0
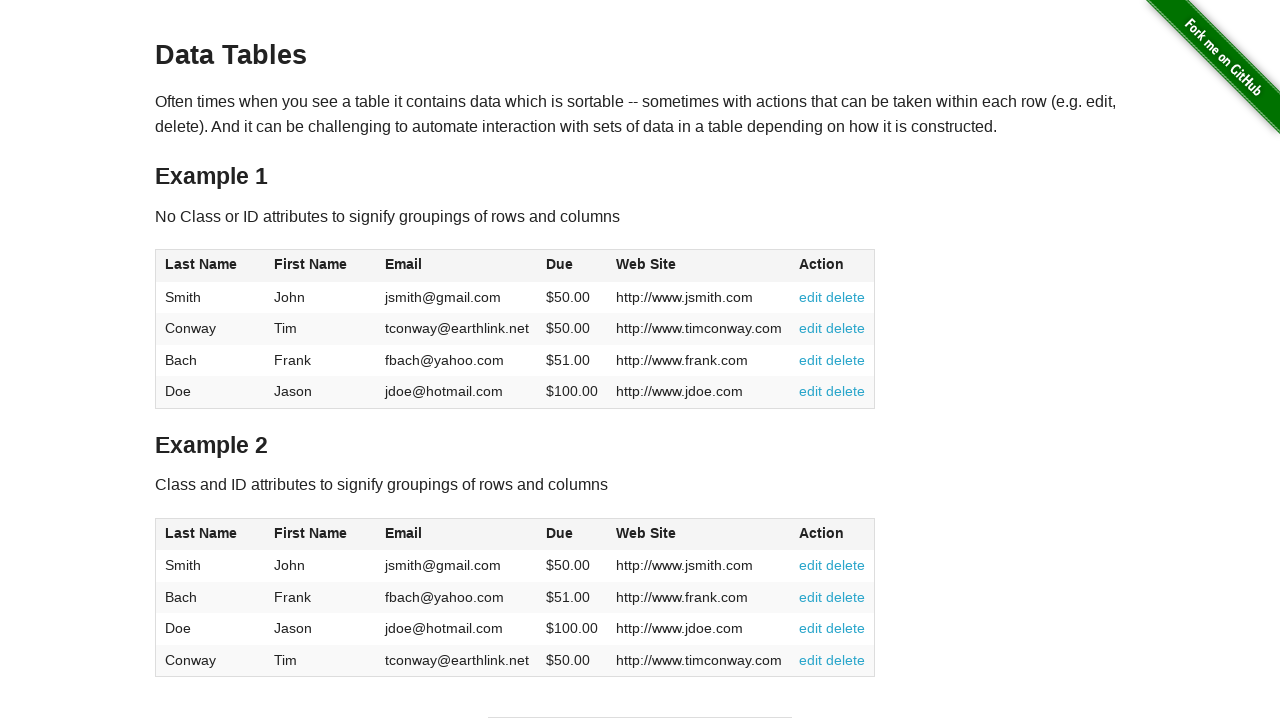

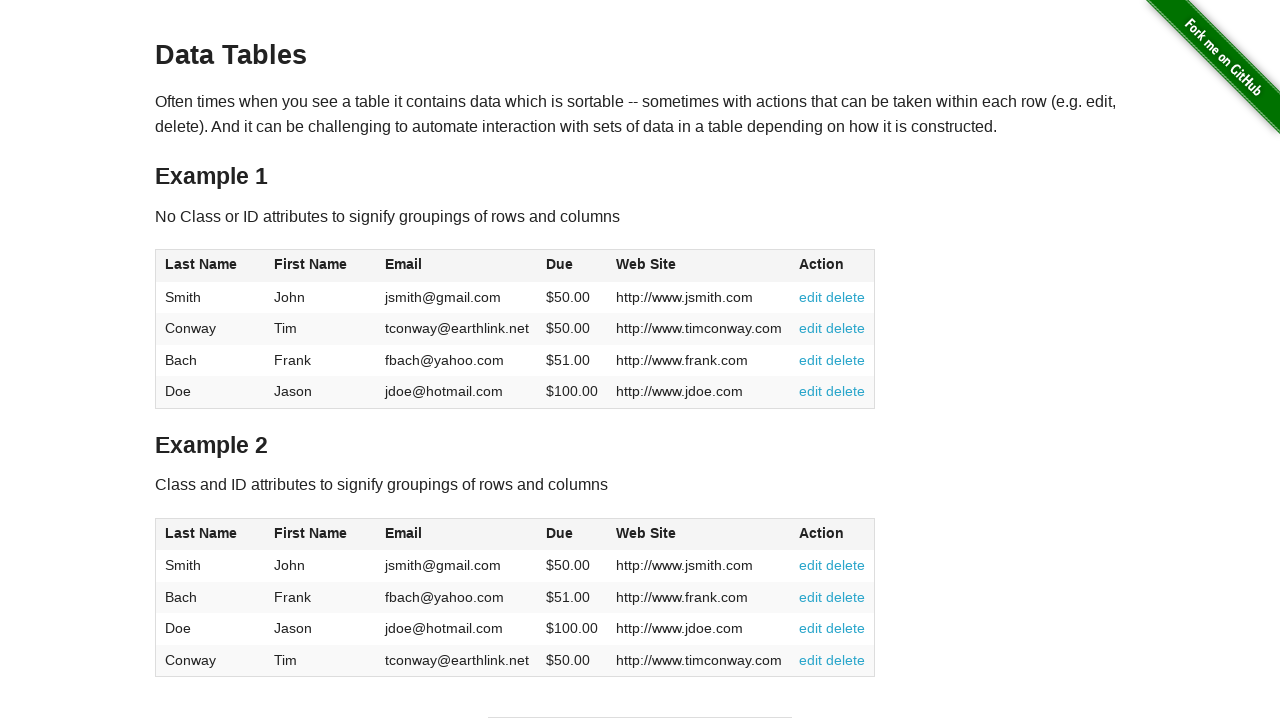